Tests table sorting using semantic class selectors on table2 by clicking the dues column header

Starting URL: http://the-internet.herokuapp.com/tables

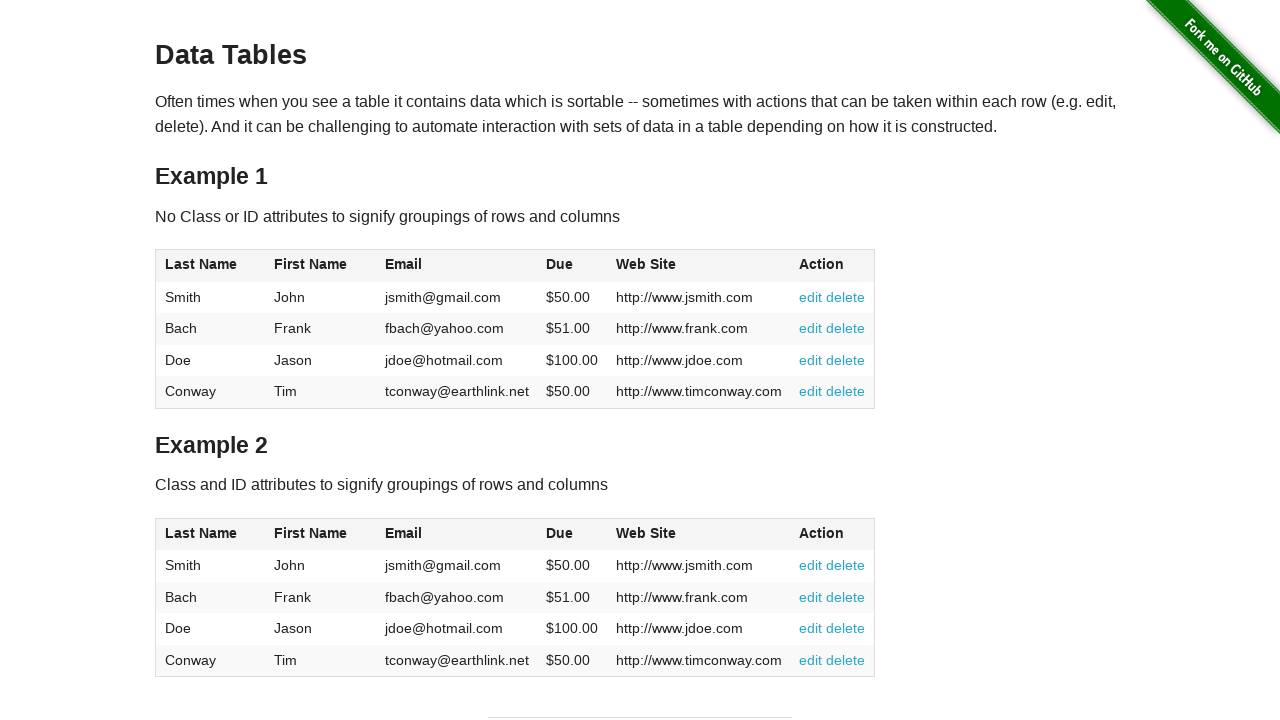

Clicked dues column header in table2 to sort at (560, 533) on #table2 thead .dues
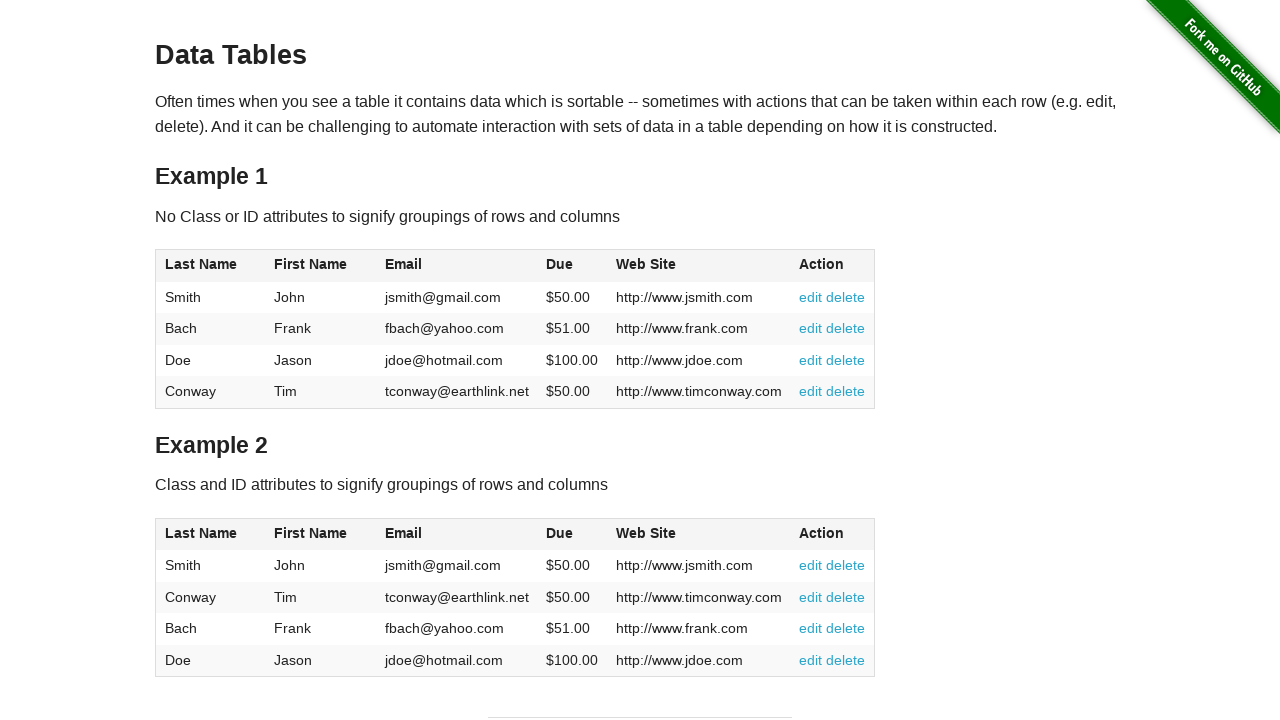

Dues cells in table2 body loaded after sorting
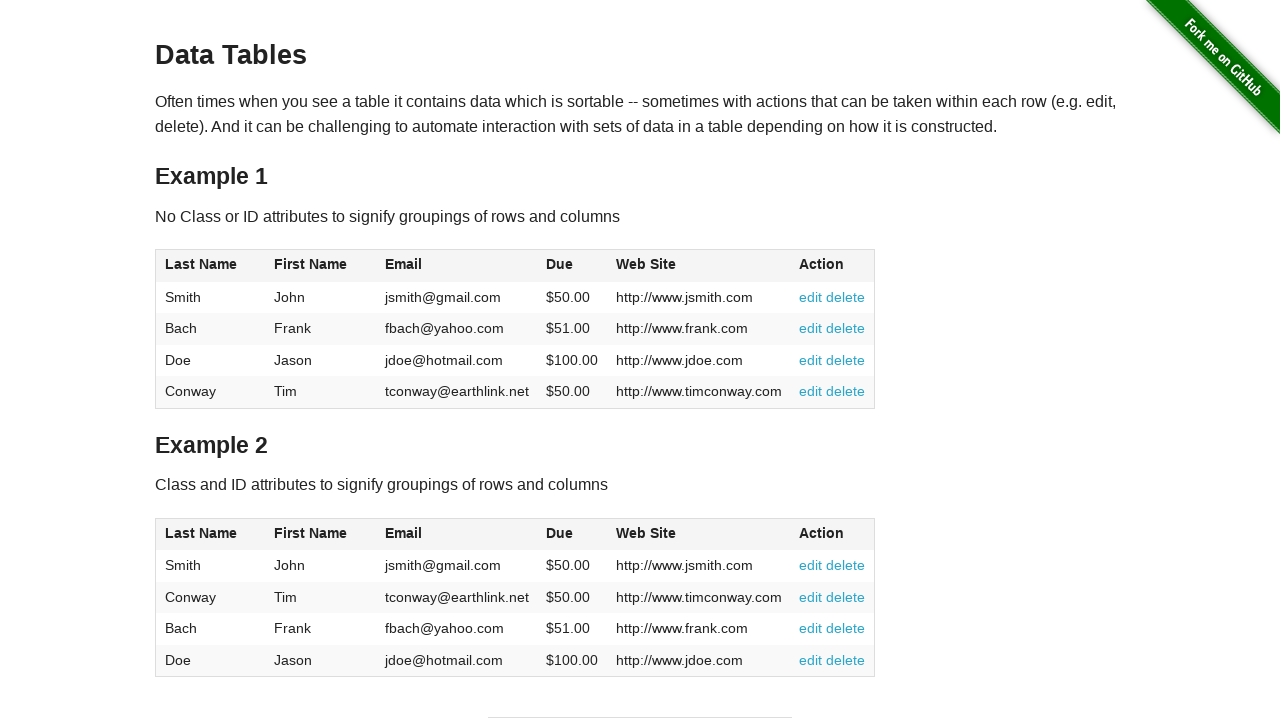

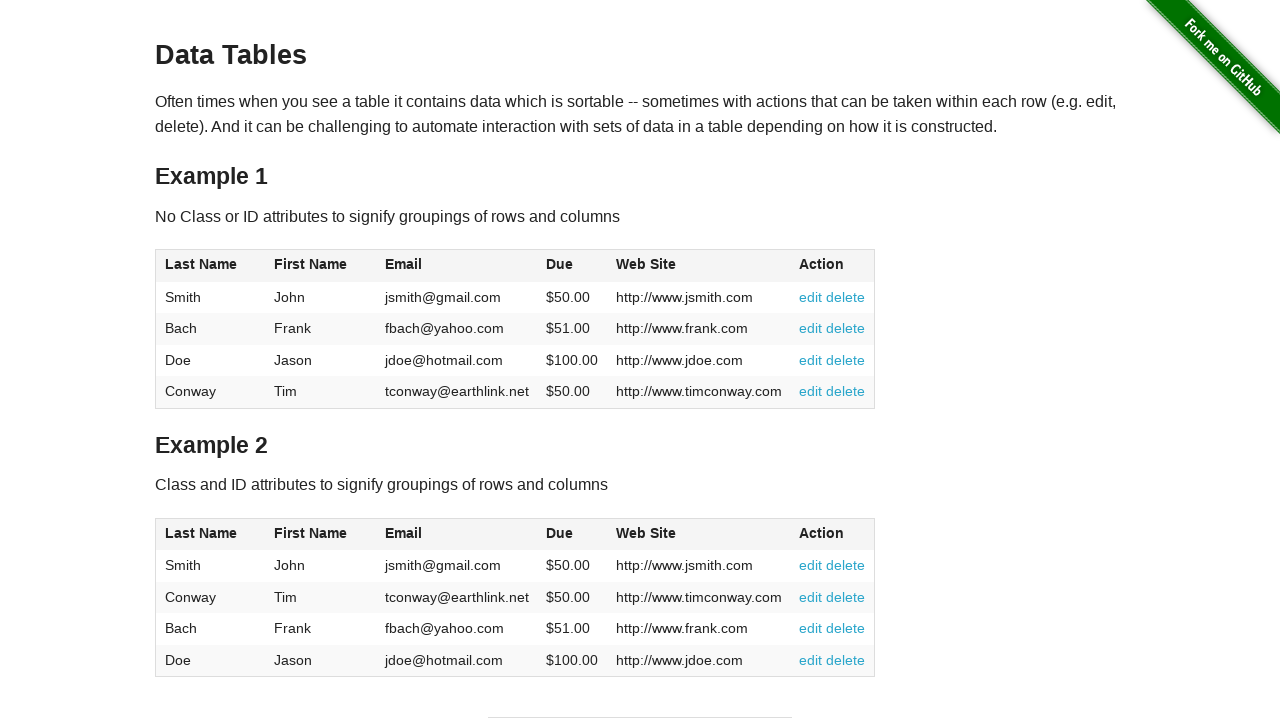